Navigates to a Grammarly page and waits for it to load

Starting URL: https://www.grammarly.com/1

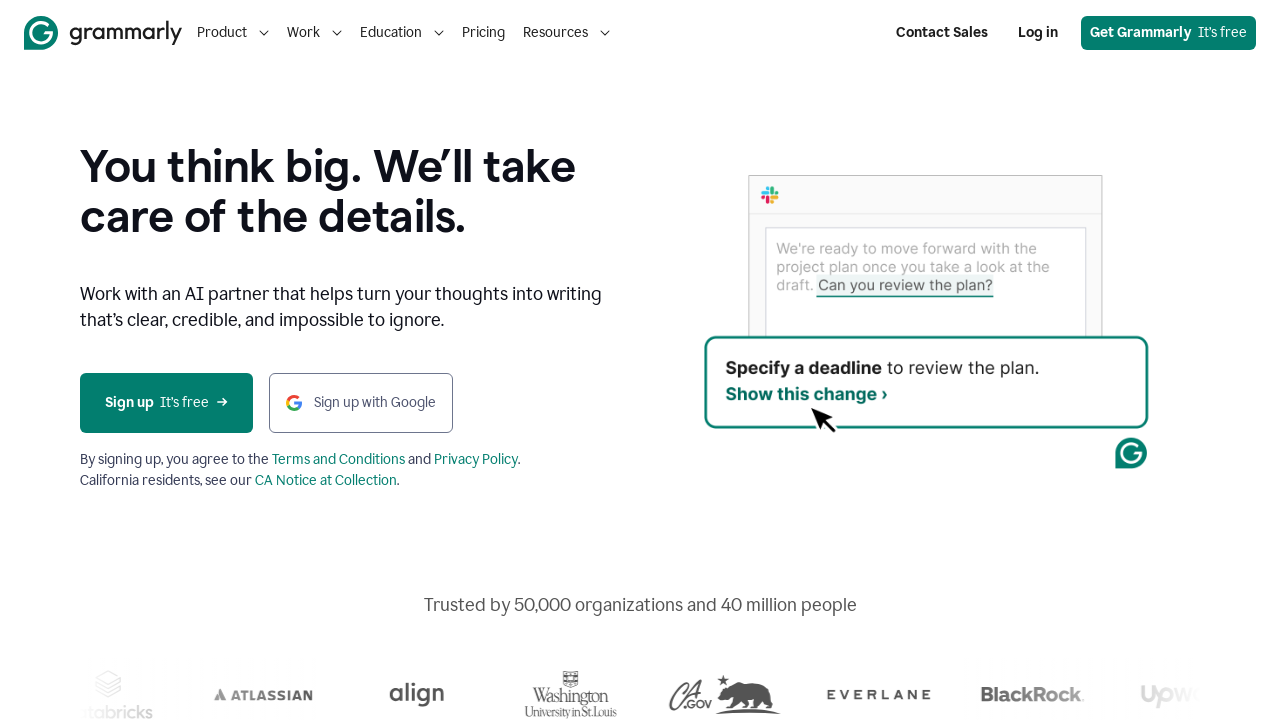

Waited for Grammarly page to load (domcontentloaded)
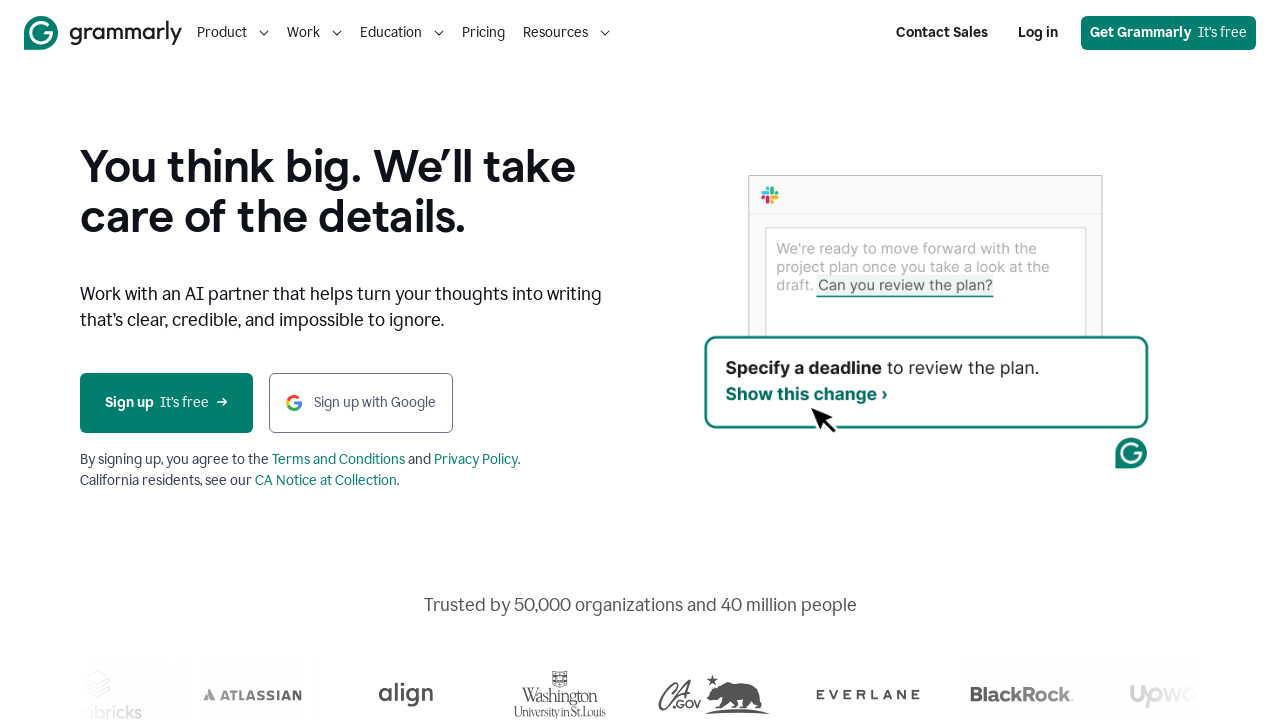

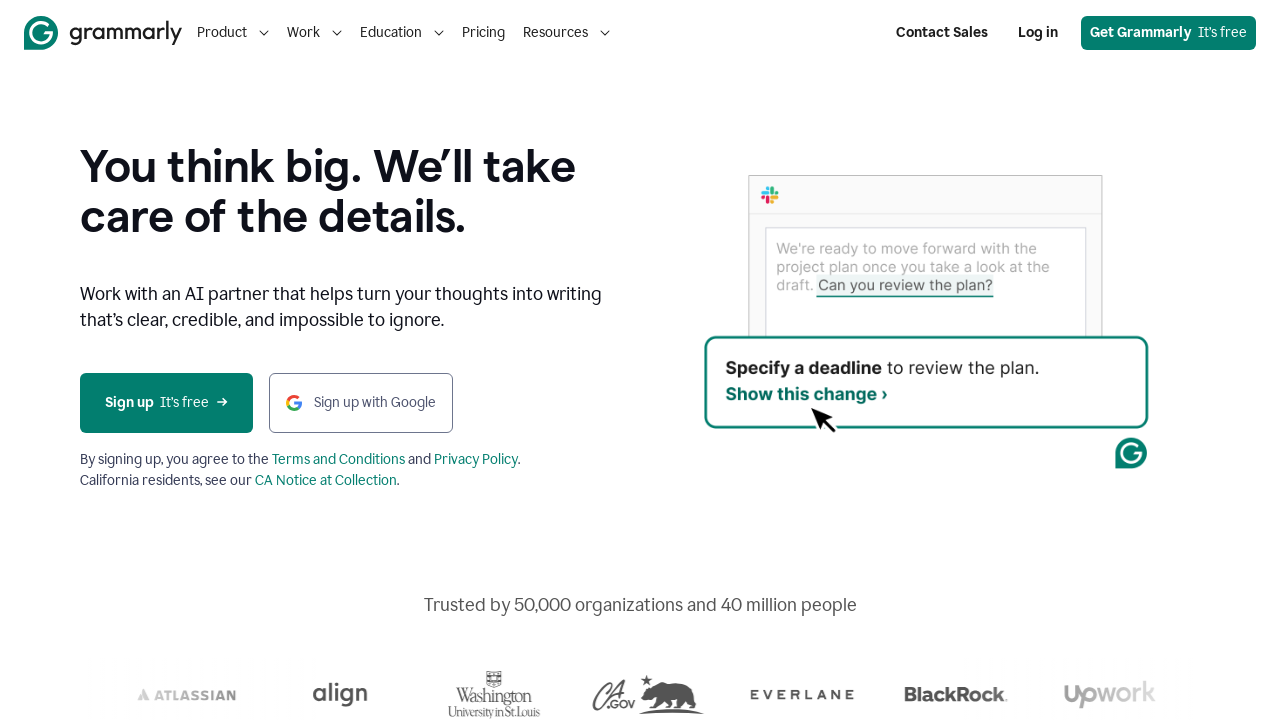